Tests the product add-to-cart flow by navigating to the Laptops category, selecting the Sony vaio i5 laptop, clicking the Add to cart button, and accepting the confirmation popup.

Starting URL: https://www.demoblaze.com/index.html

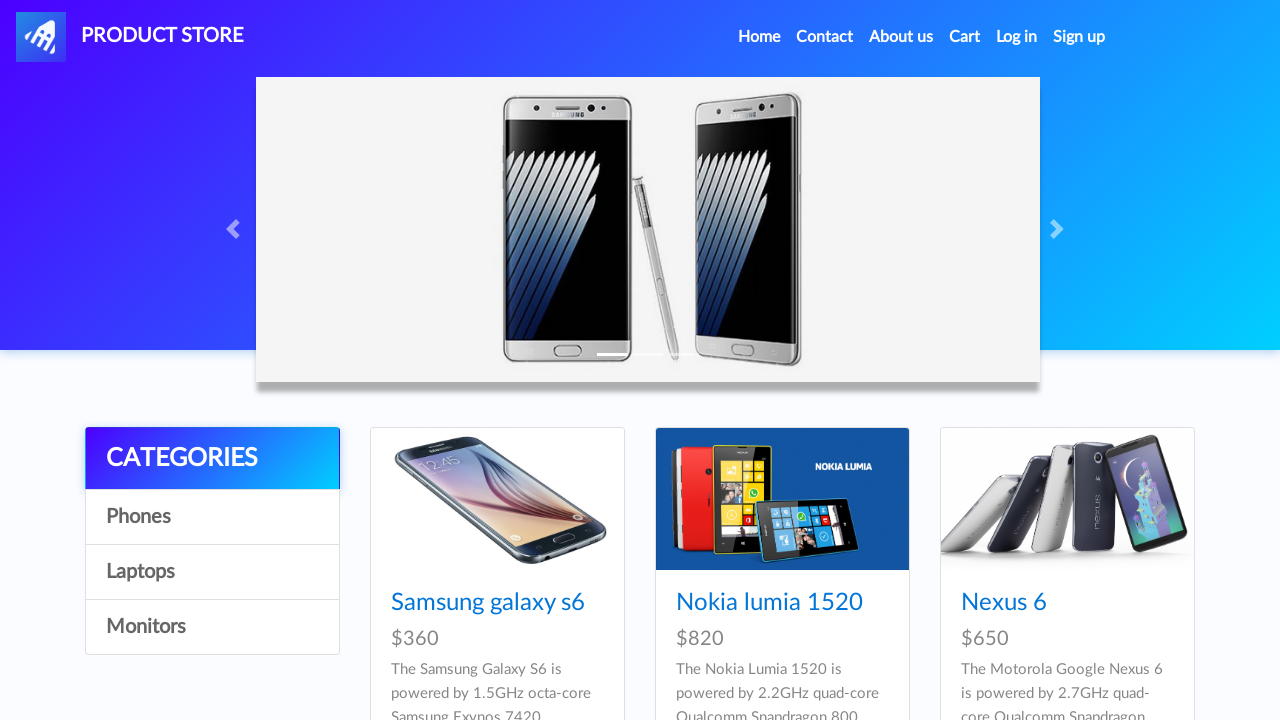

Clicked on Laptops category at (212, 572) on a:has-text('Laptops')
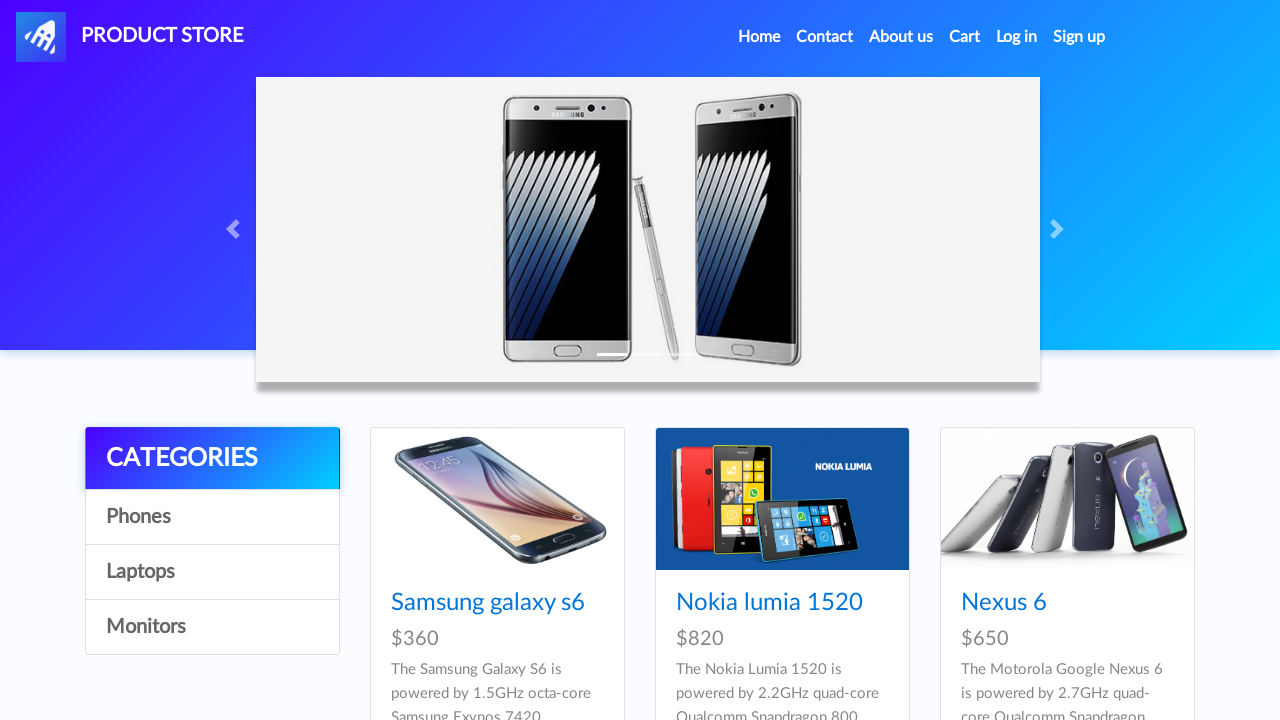

Sony vaio i5 product loaded
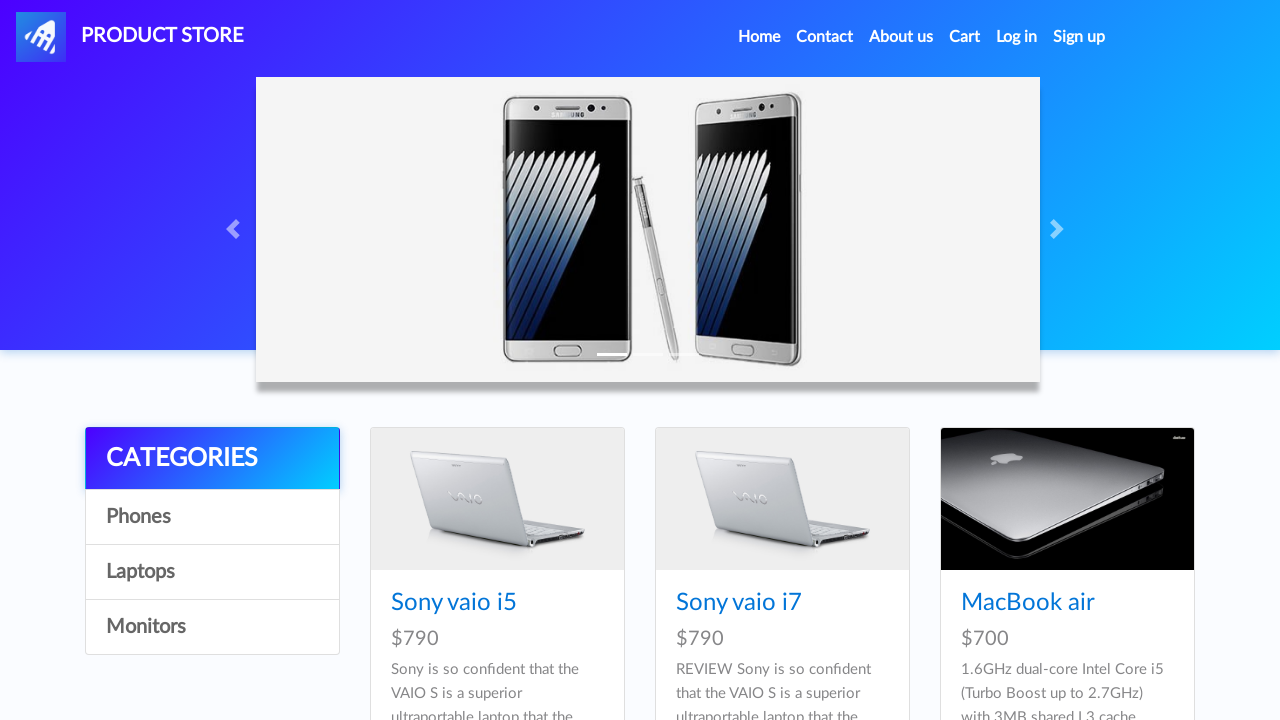

Clicked on Sony vaio i5 product at (454, 603) on a:has-text('Sony vaio i5')
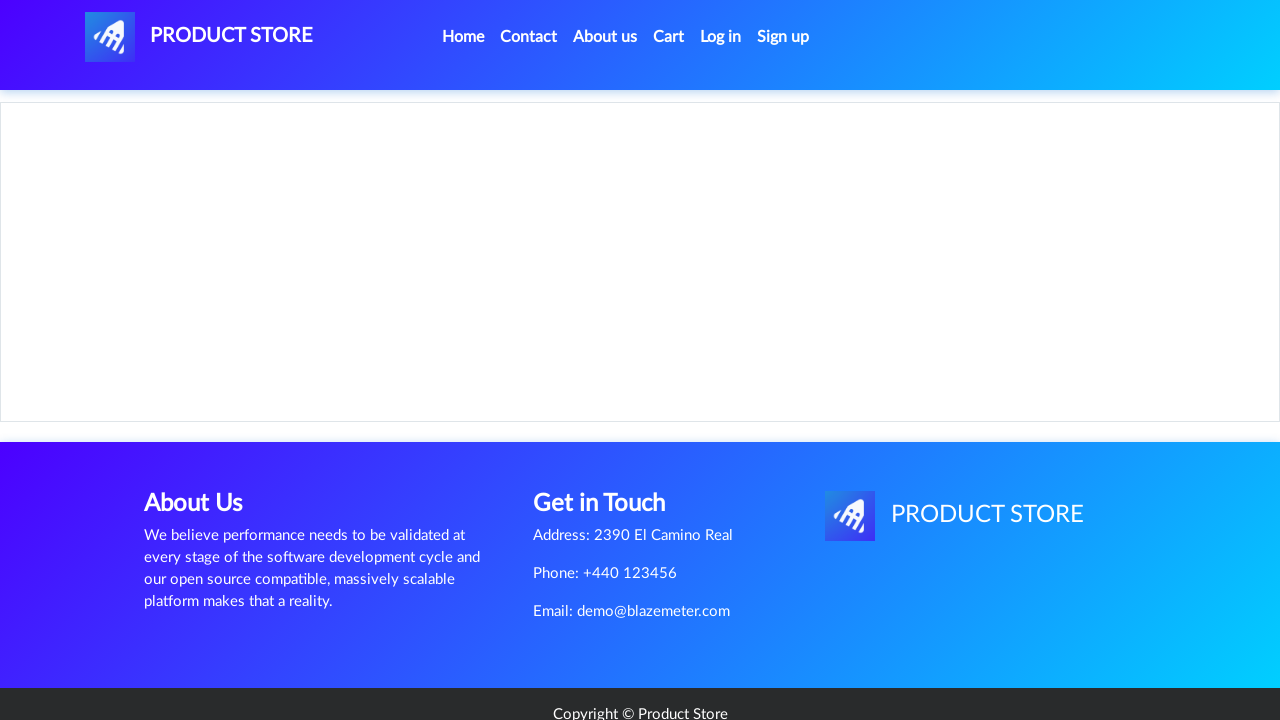

Add to cart button loaded on product page
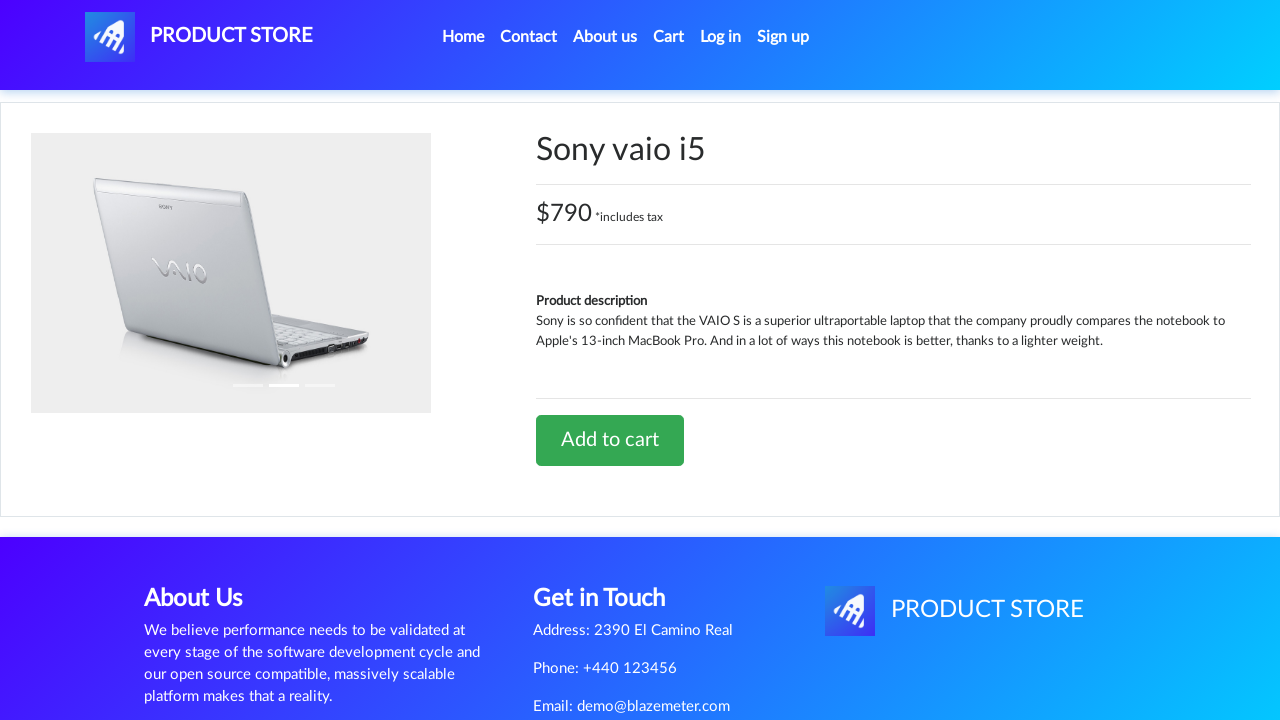

Clicked Add to cart button at (610, 440) on a:has-text('Add to cart')
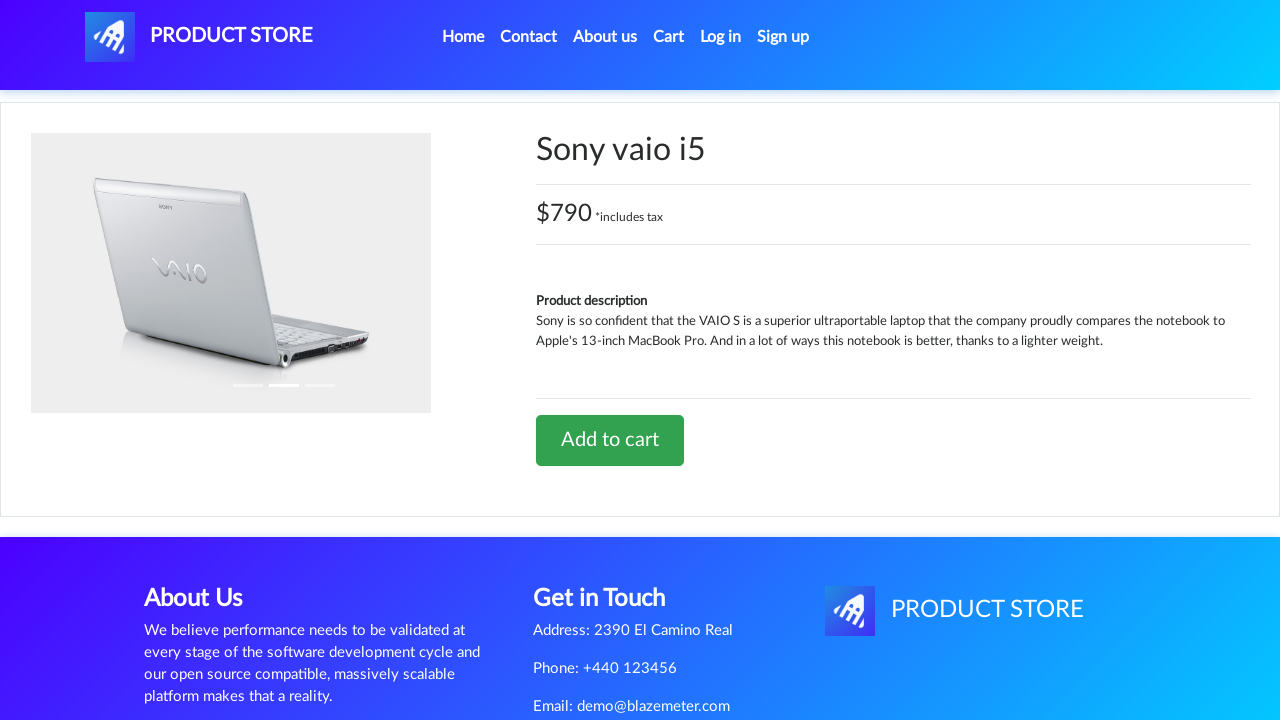

Set up dialog handler to accept confirmation popup
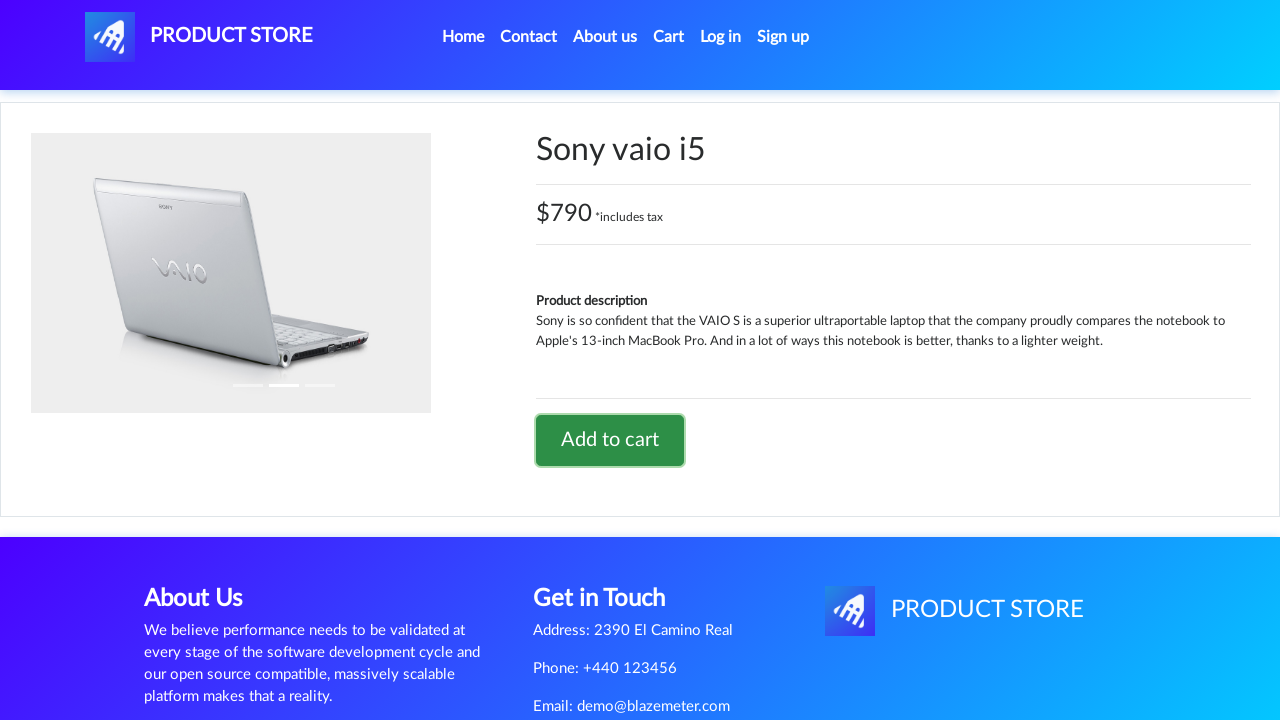

Confirmation popup accepted and processed
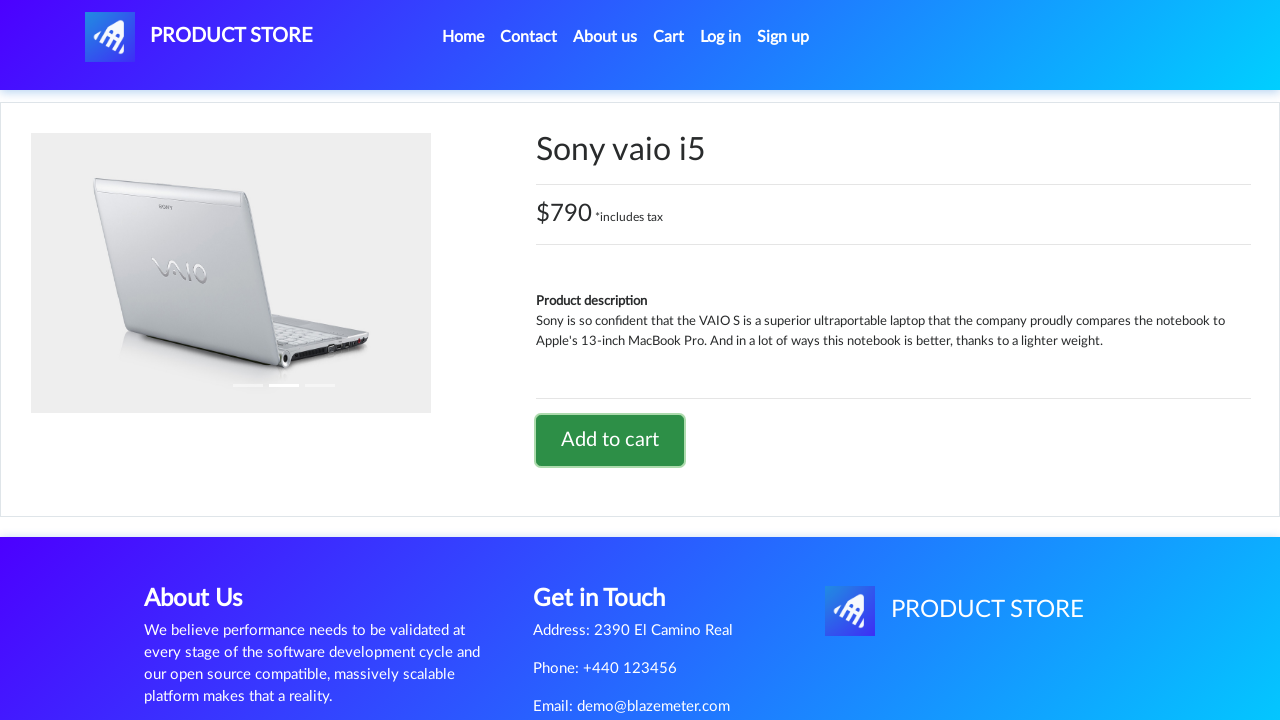

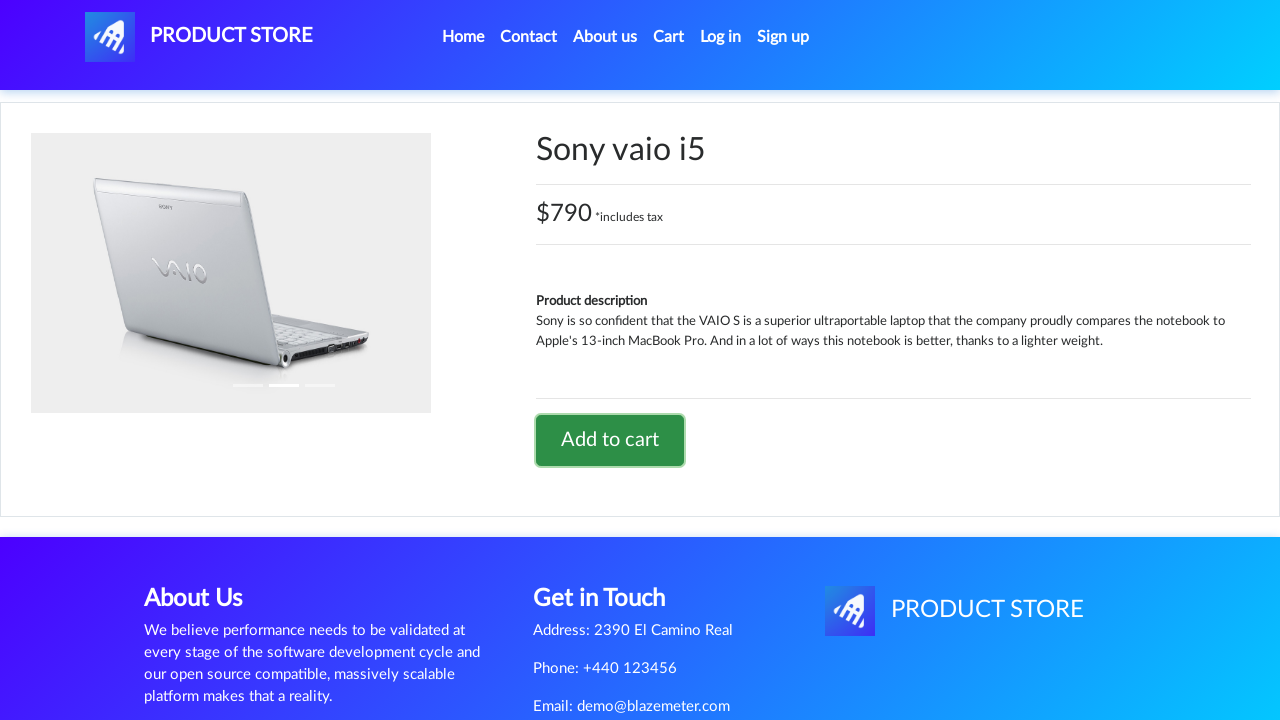